Tests an e-commerce site by finding specific vegetables (Cucumber, Brocolli, Beetroot) and adding them to cart

Starting URL: https://rahulshettyacademy.com/seleniumPractise/

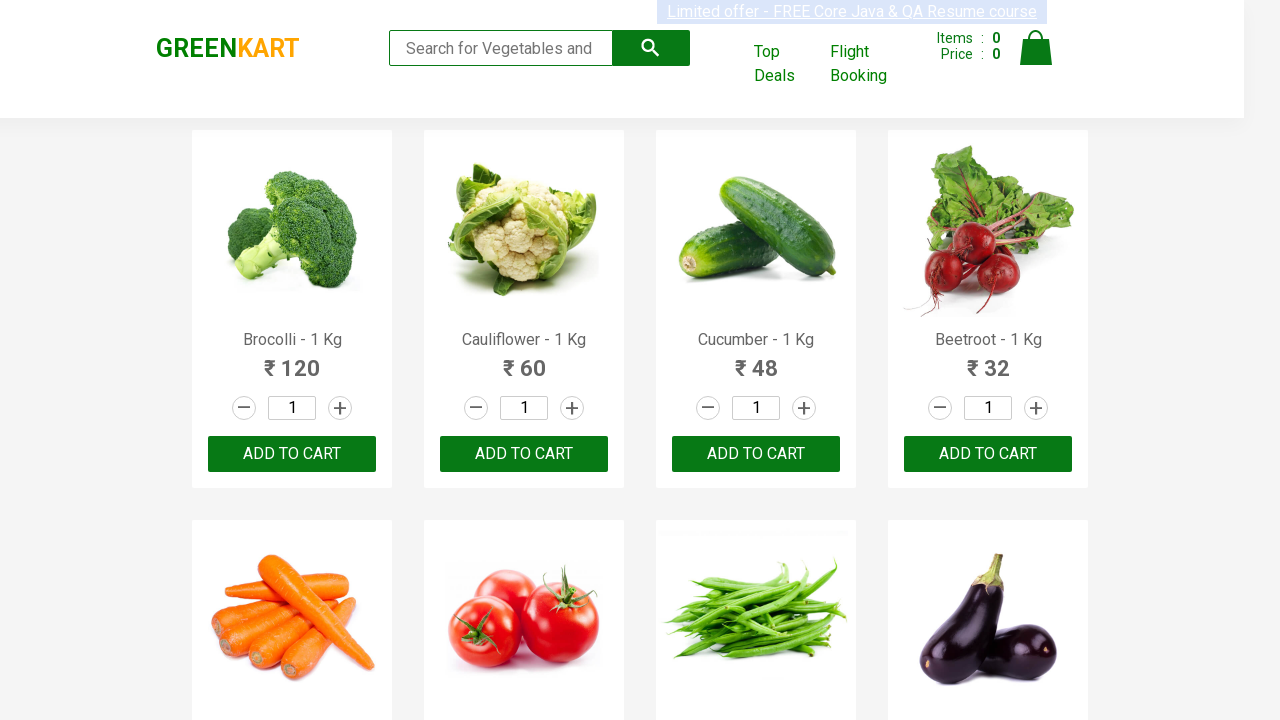

Retrieved all product elements from the page
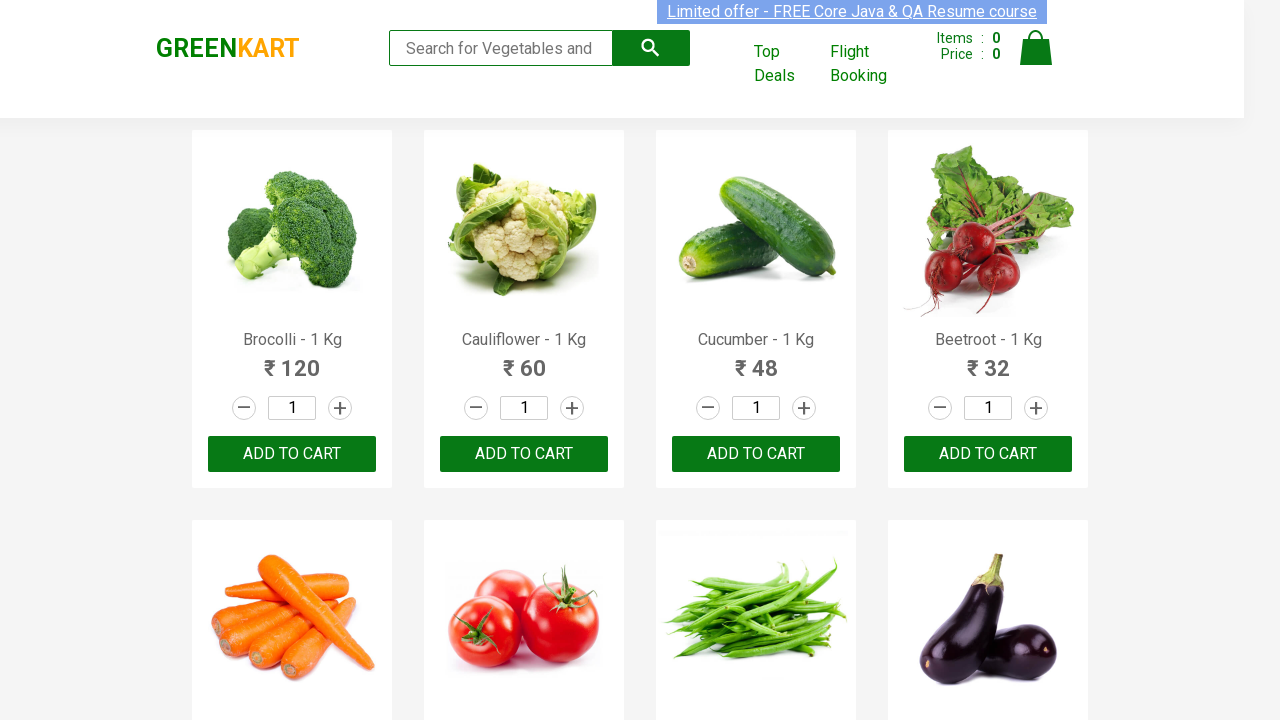

Retrieved product text: Brocolli - 1 Kg
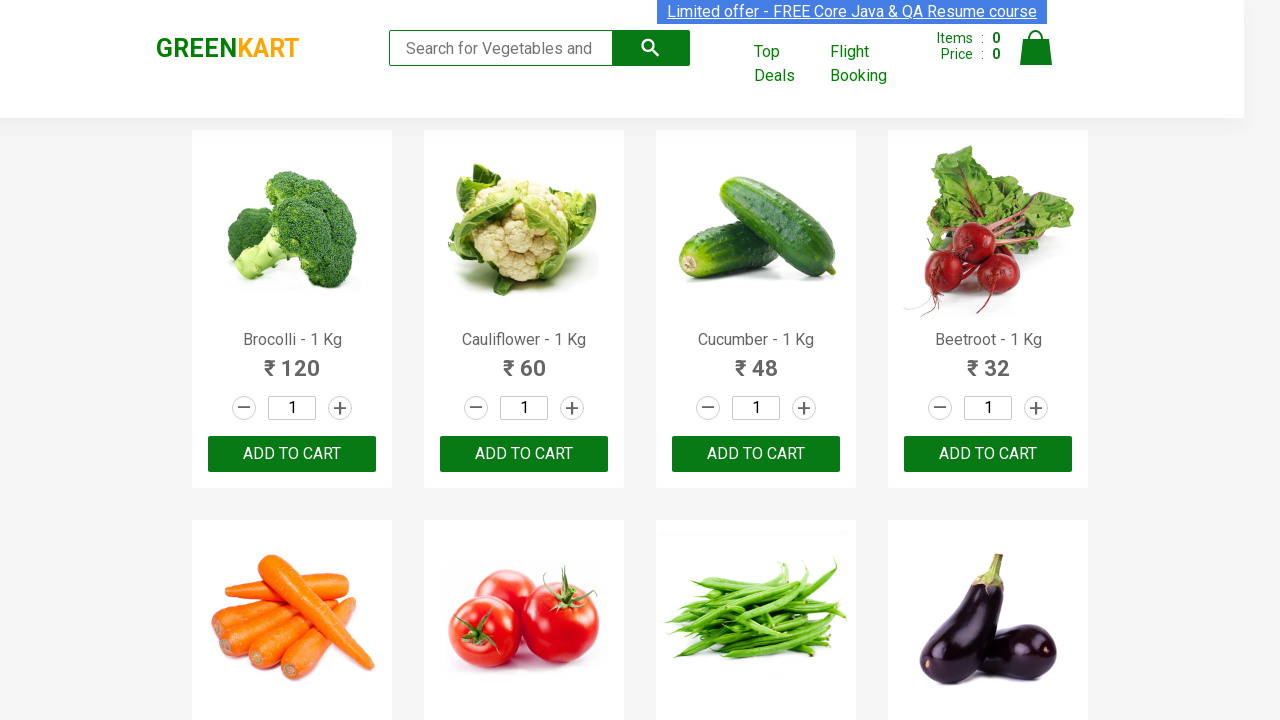

Clicked ADD TO CART button for Brocolli at (292, 454) on xpath=//button[text()='ADD TO CART'] >> nth=0
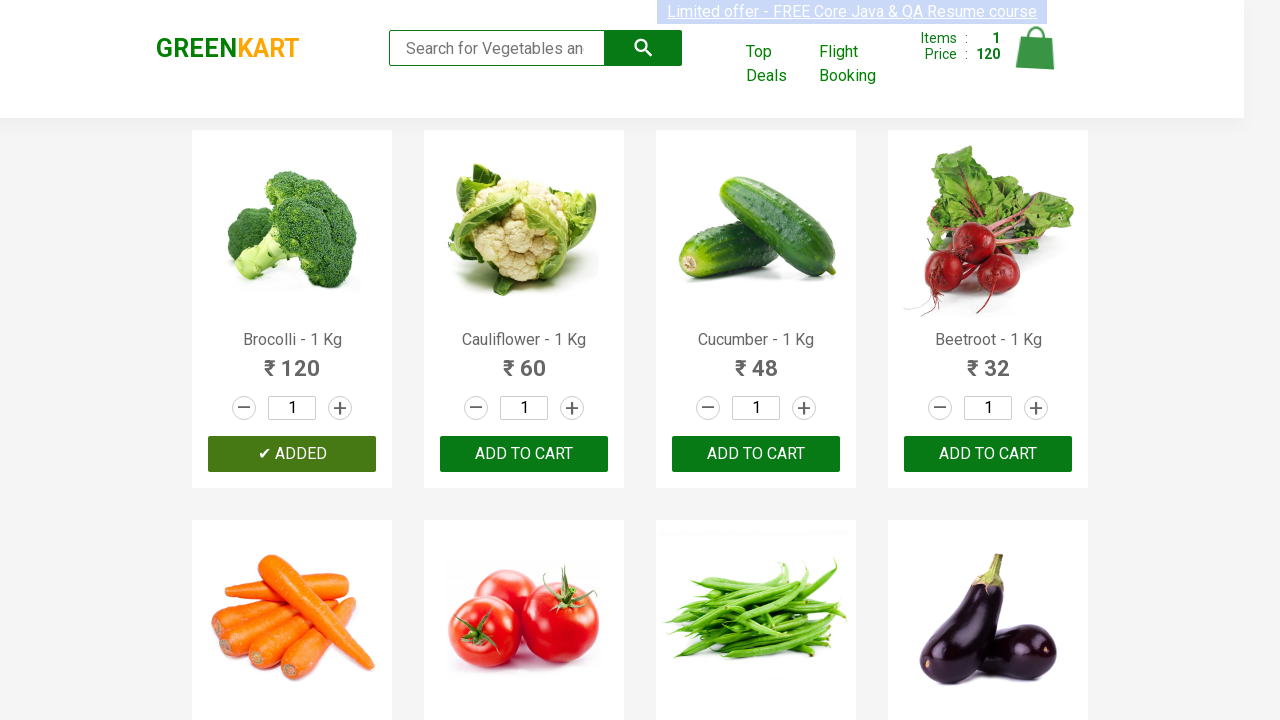

Retrieved product text: Cauliflower - 1 Kg
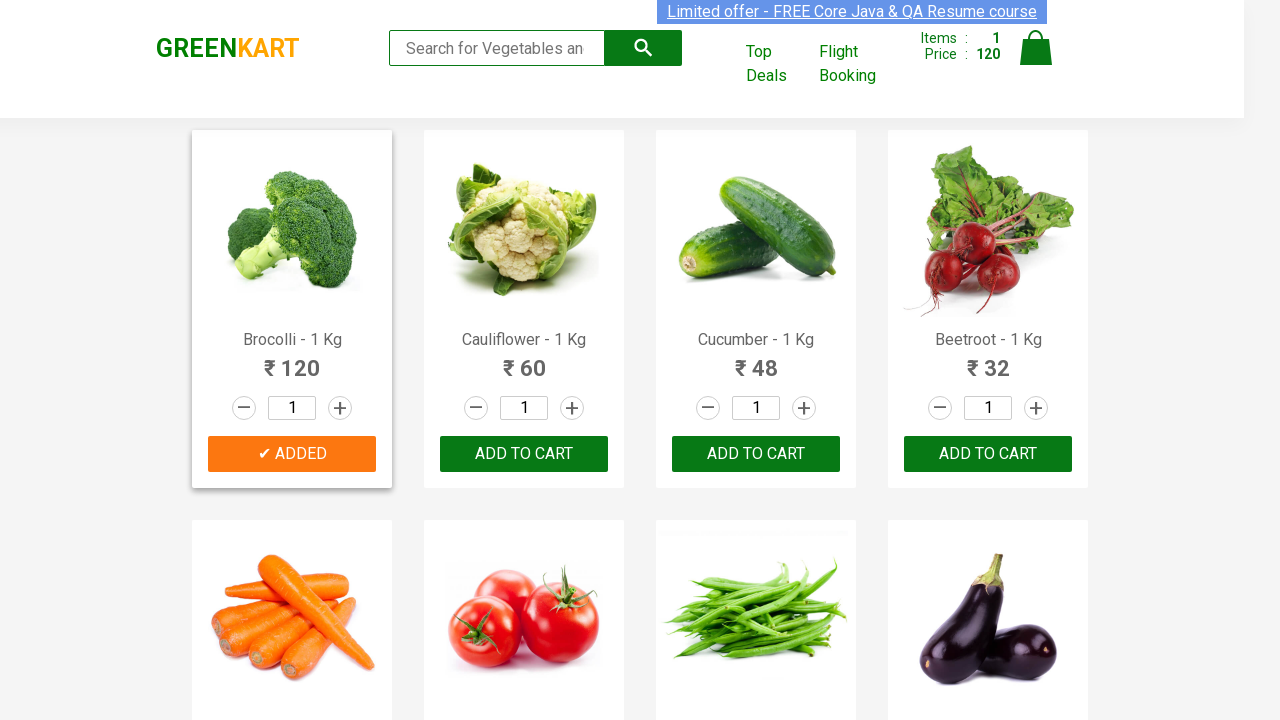

Retrieved product text: Cucumber - 1 Kg
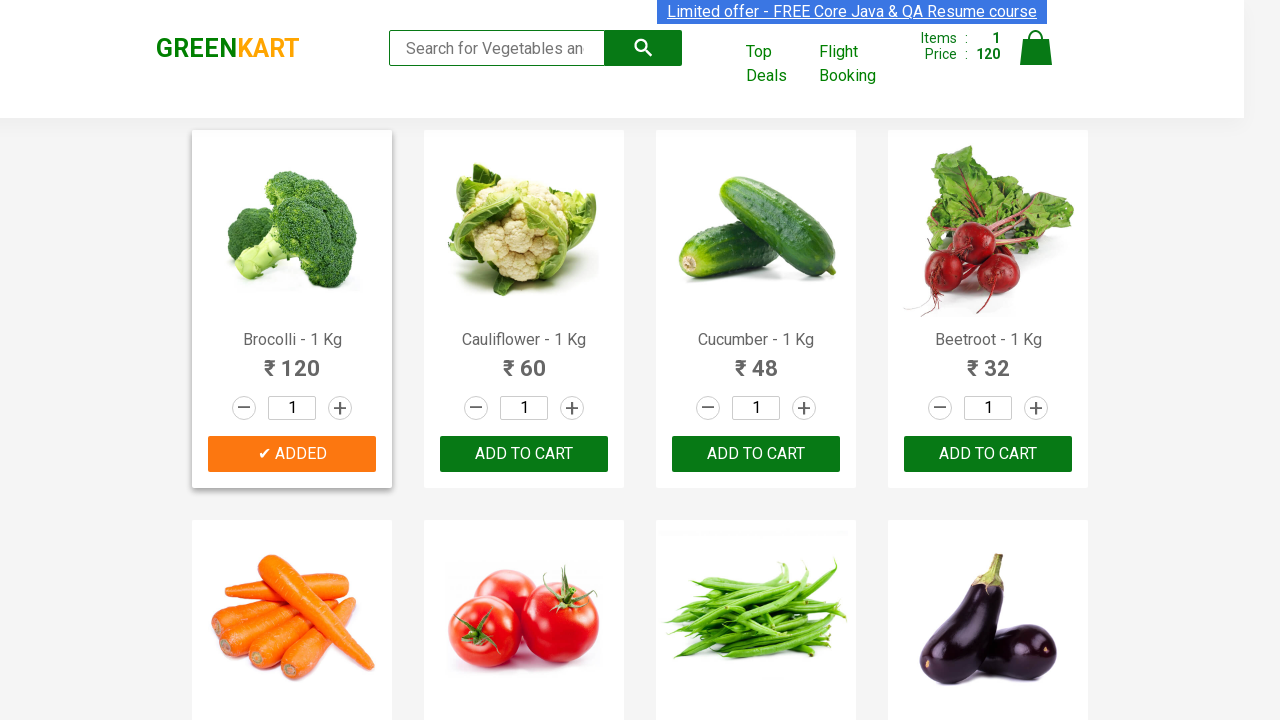

Clicked ADD TO CART button for Cucumber at (988, 454) on xpath=//button[text()='ADD TO CART'] >> nth=2
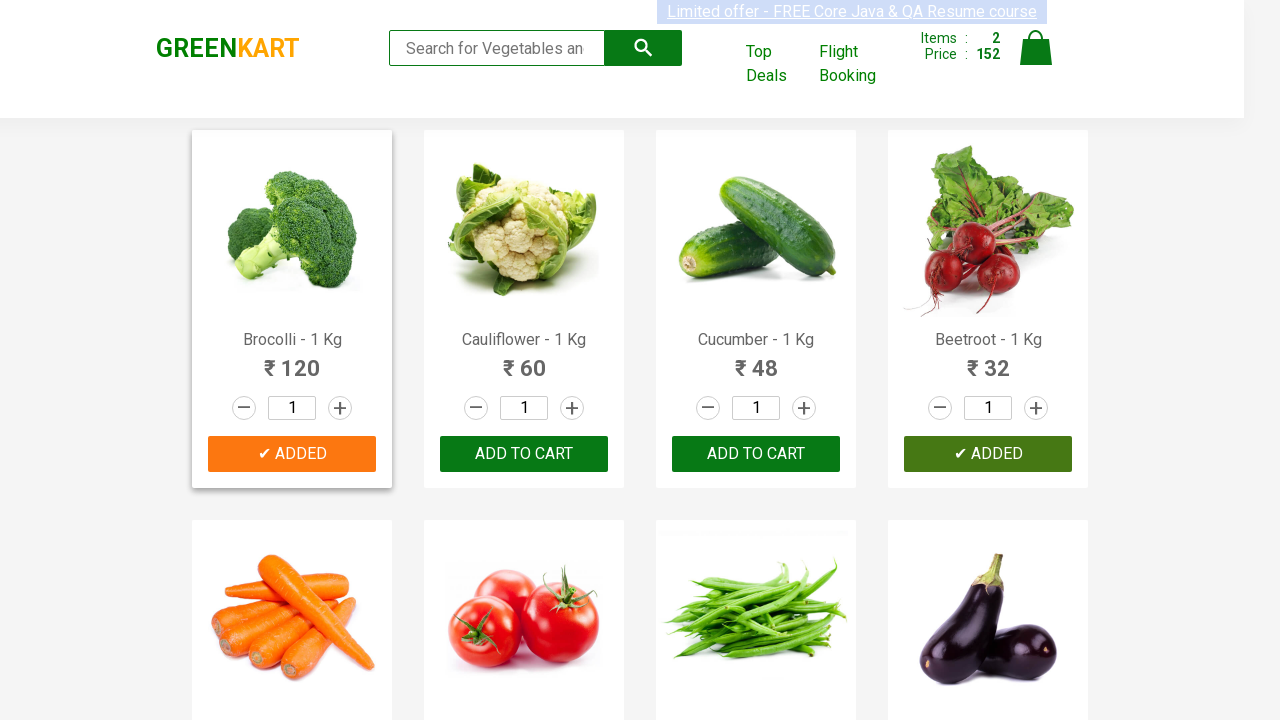

Retrieved product text: Beetroot - 1 Kg
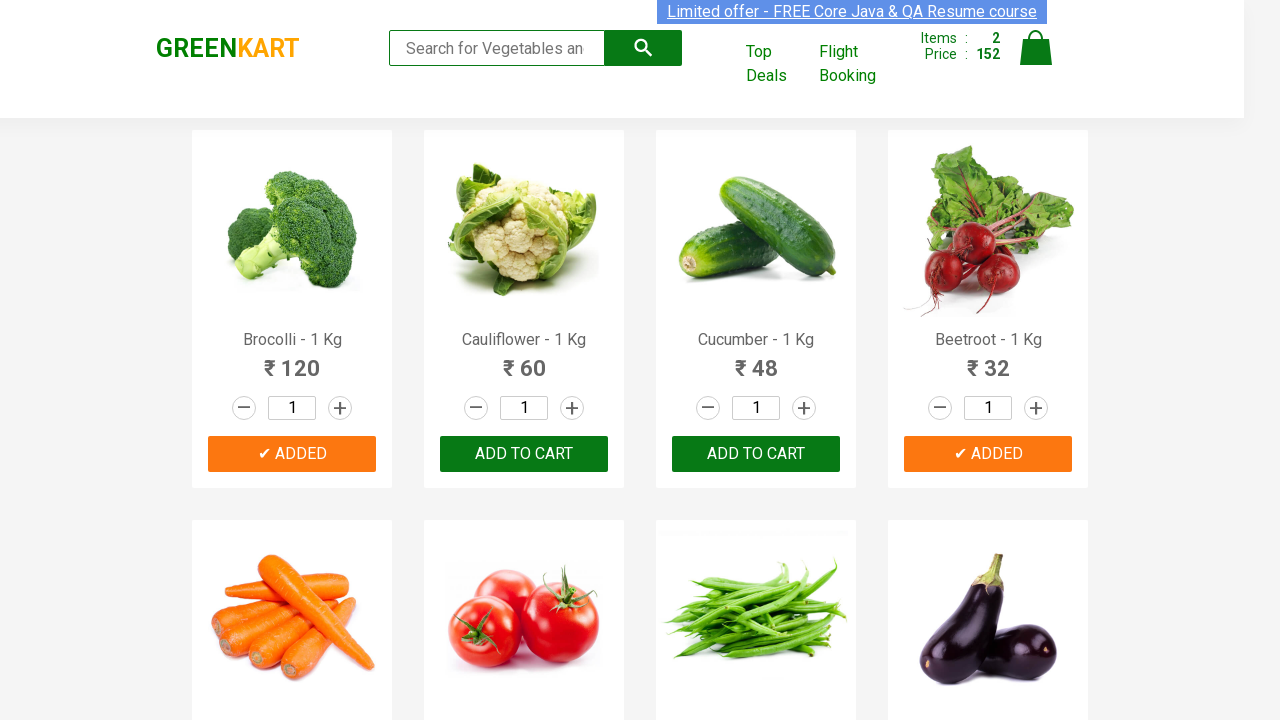

Clicked ADD TO CART button for Beetroot at (524, 360) on xpath=//button[text()='ADD TO CART'] >> nth=3
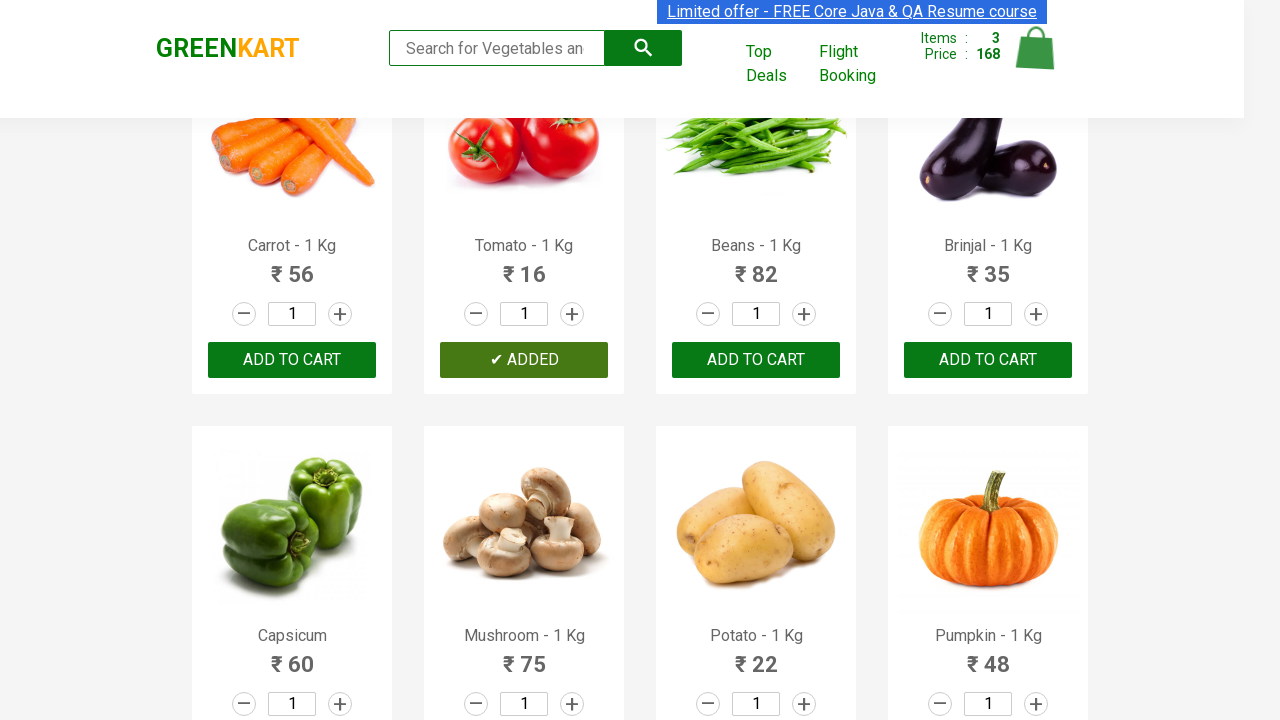

Successfully added all 3 items (Cucumber, Brocolli, Beetroot) to cart
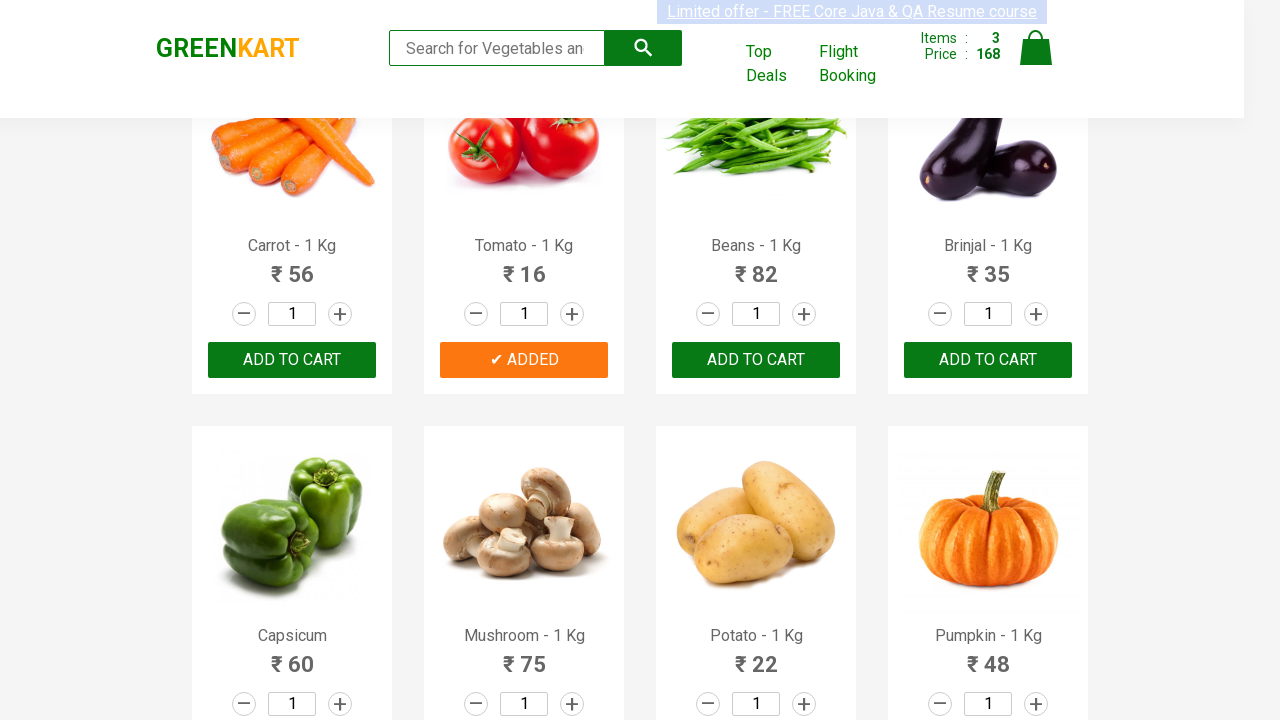

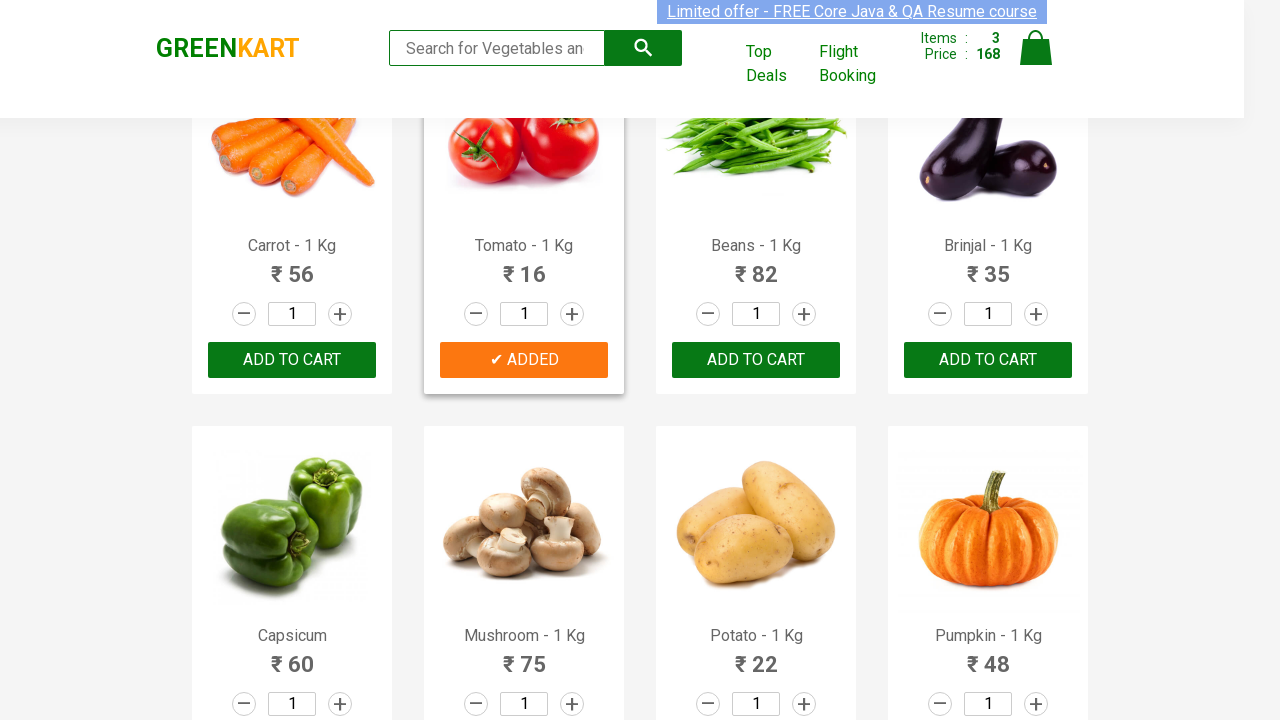